Navigates to W3Schools JavaScript tryit page demonstrating confirm dialogs, accesses the iframe containing the result, and sets up a dialog handler to accept any dialogs that appear.

Starting URL: https://www.w3schools.com/js/tryit.asp?filename=tryjs_confirm

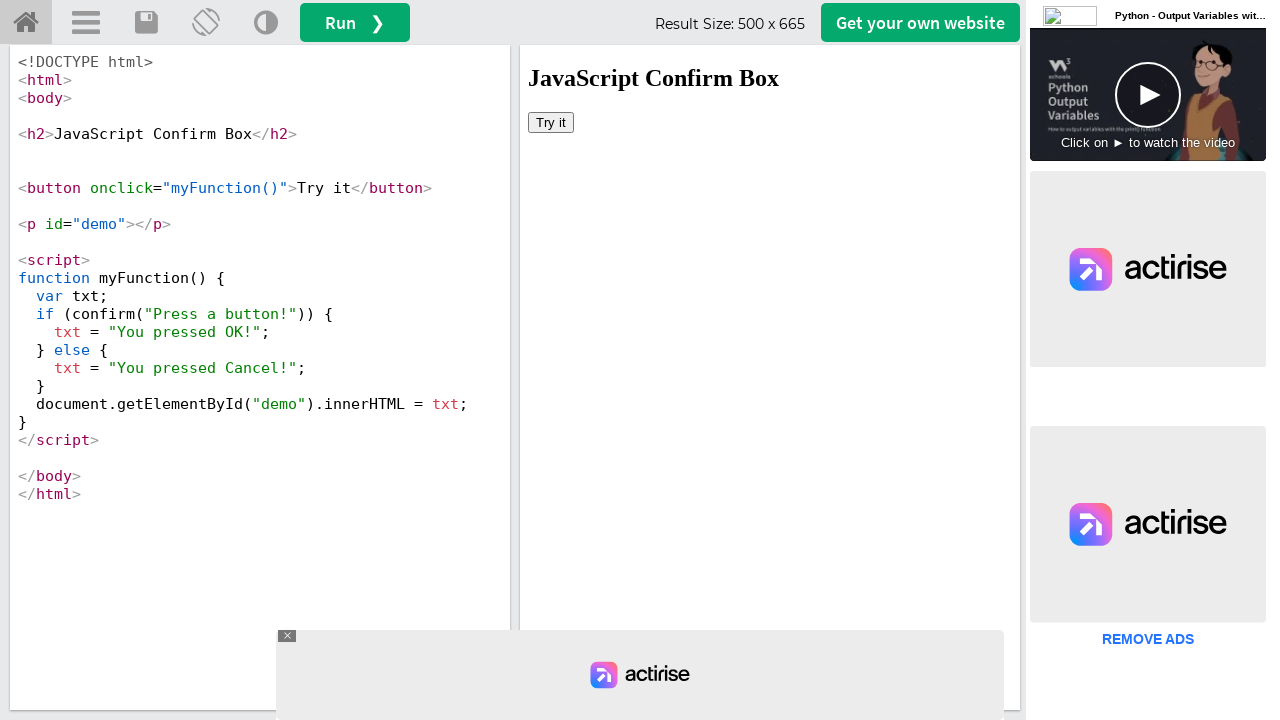

Navigated to W3Schools JavaScript tryit page for confirm dialogs
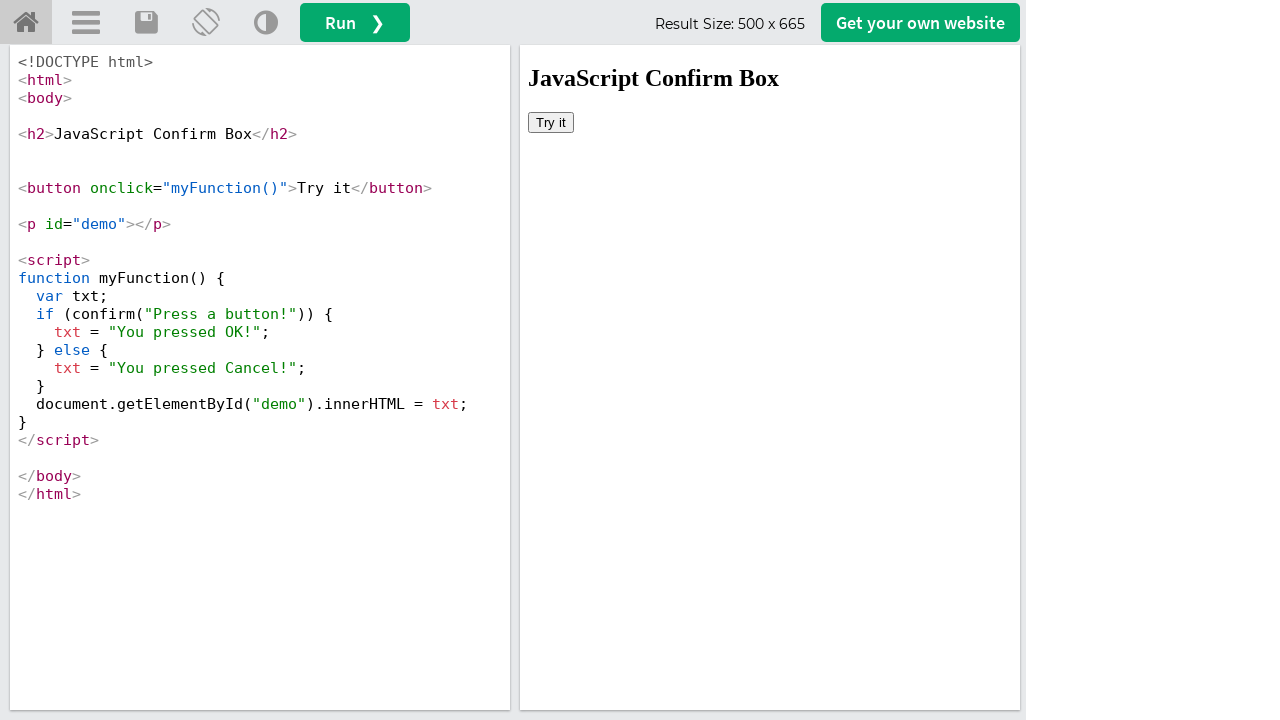

iframe with name 'iframeResult' is now available
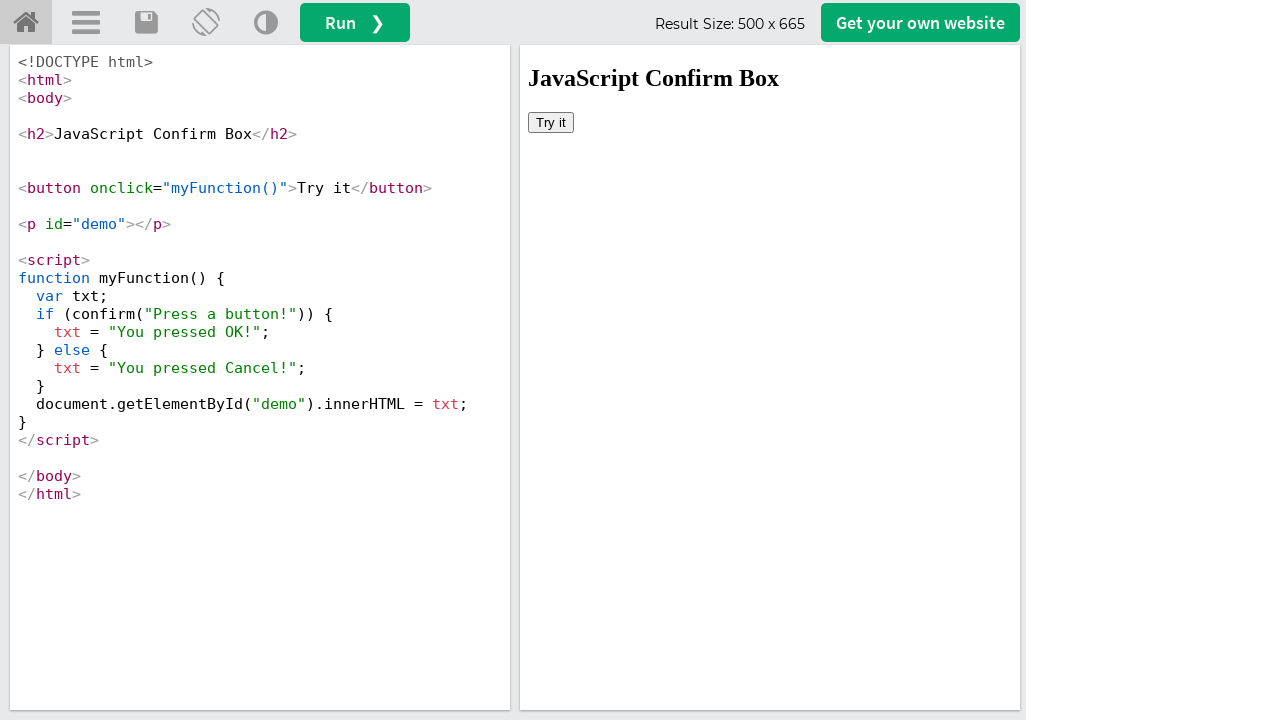

Accessed the iframe containing the result
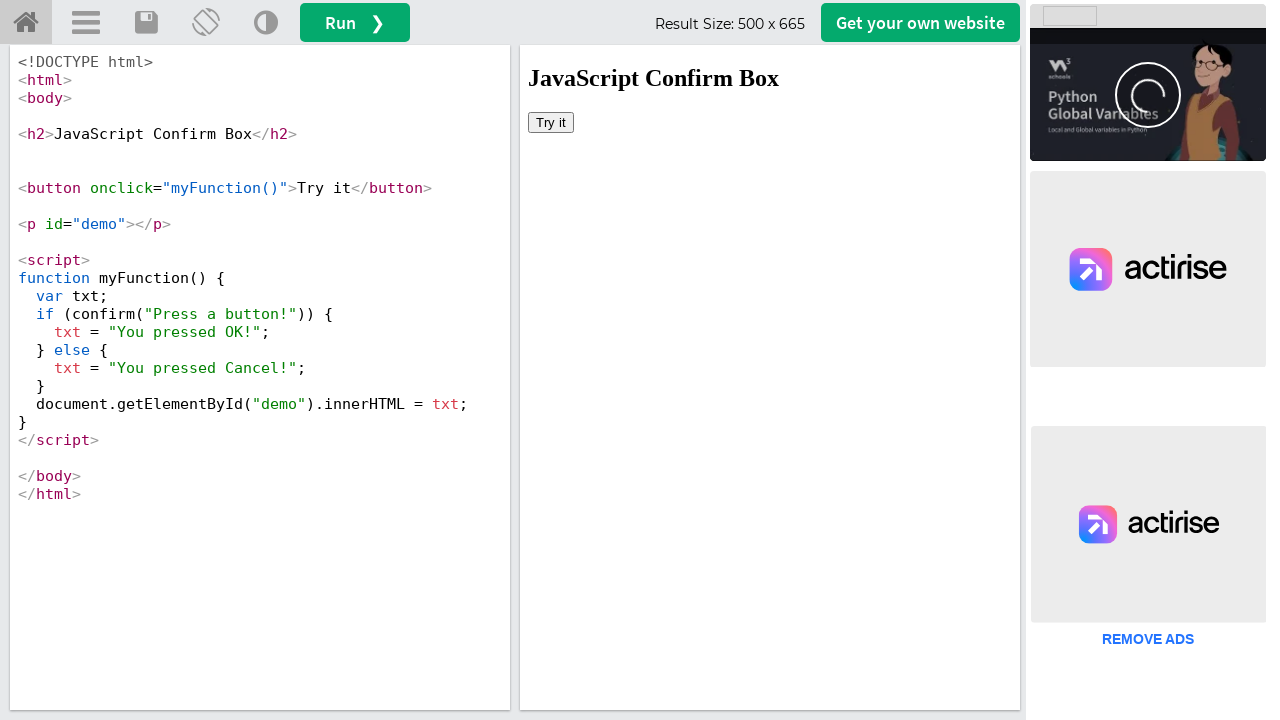

Set up dialog handler to accept all dialogs
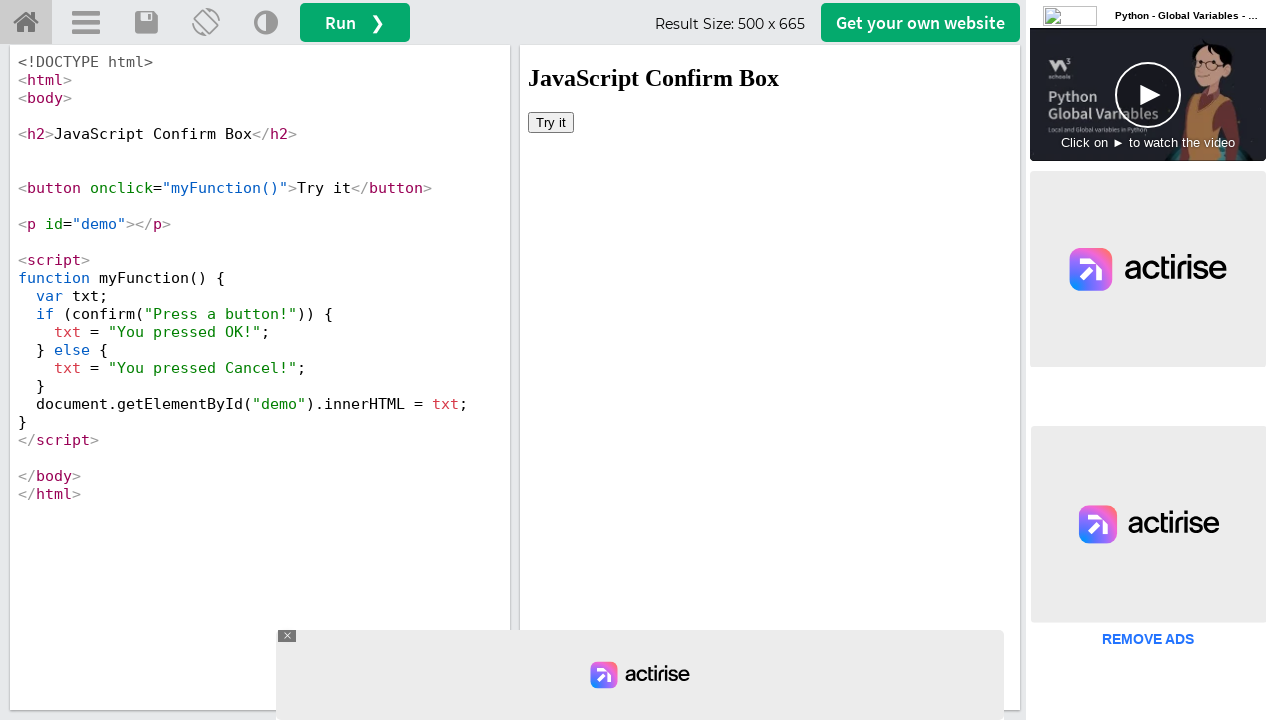

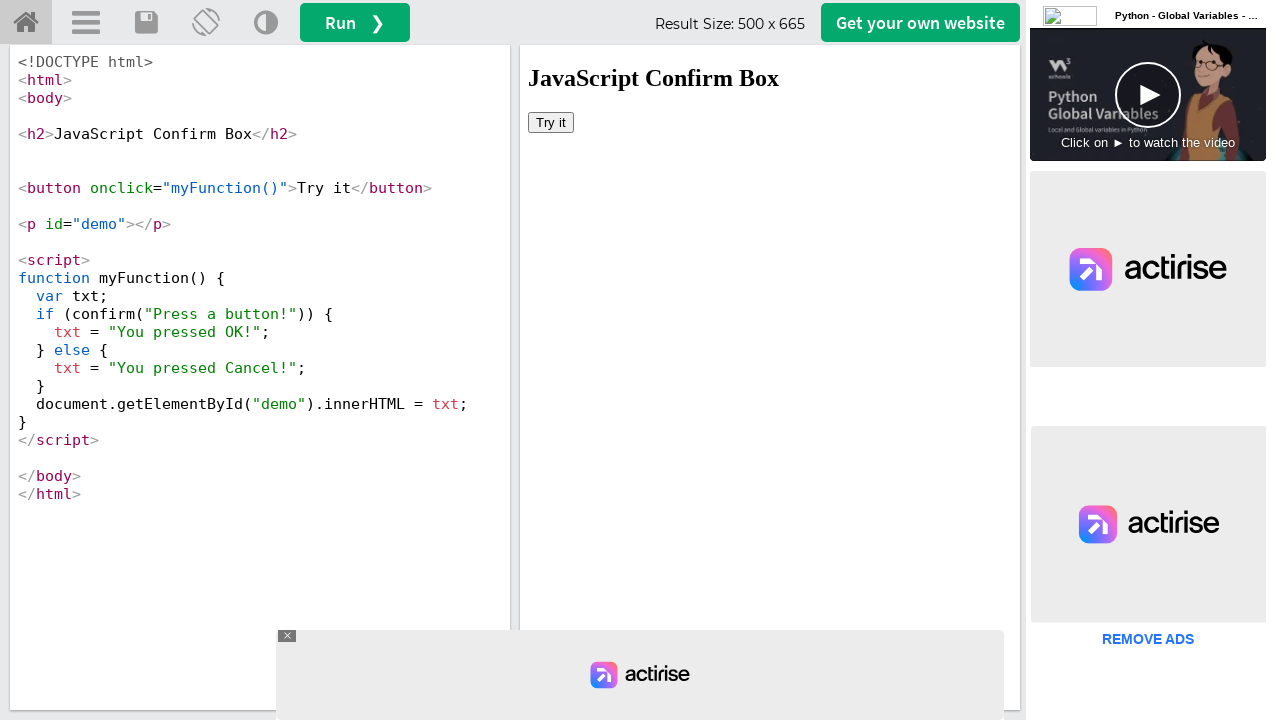